Tests text field manipulation by entering a full name in the firstname field, then using backspace keys to remove the last word "Tiwari" from the input.

Starting URL: https://grotechminds.com/registration/

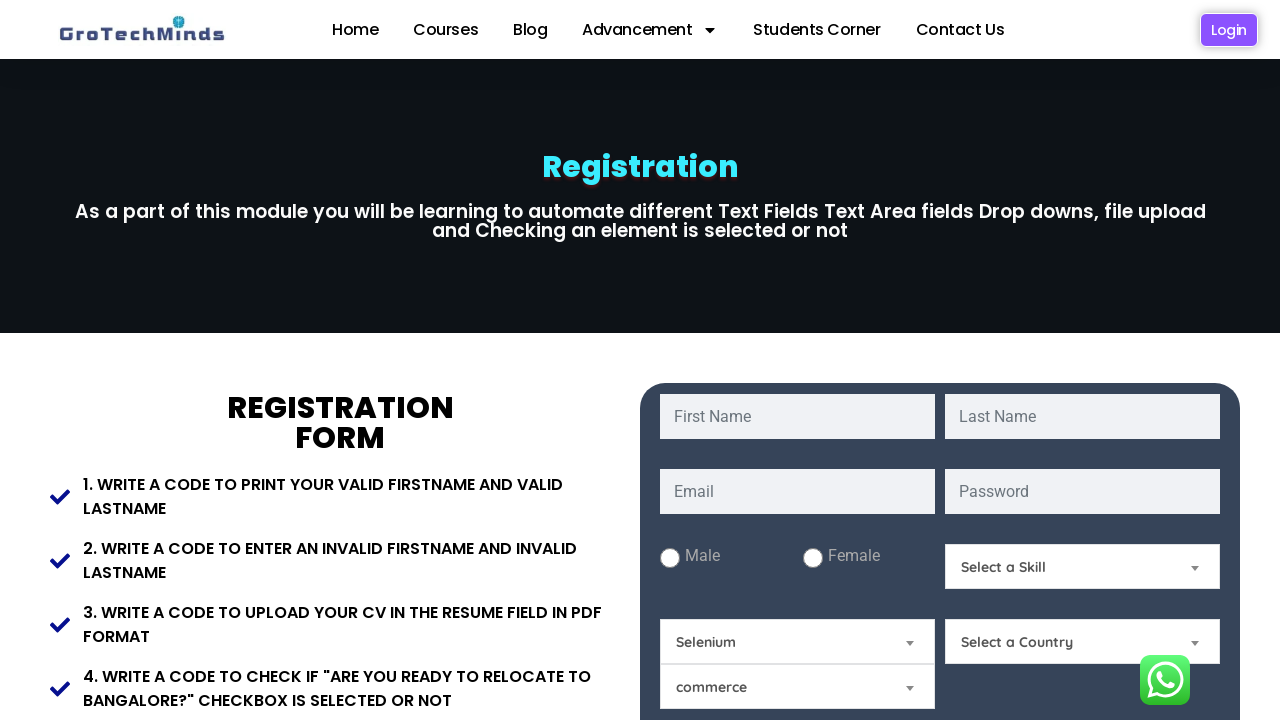

Filled firstname field with 'Manish Kumar Tiwari' on input#fname
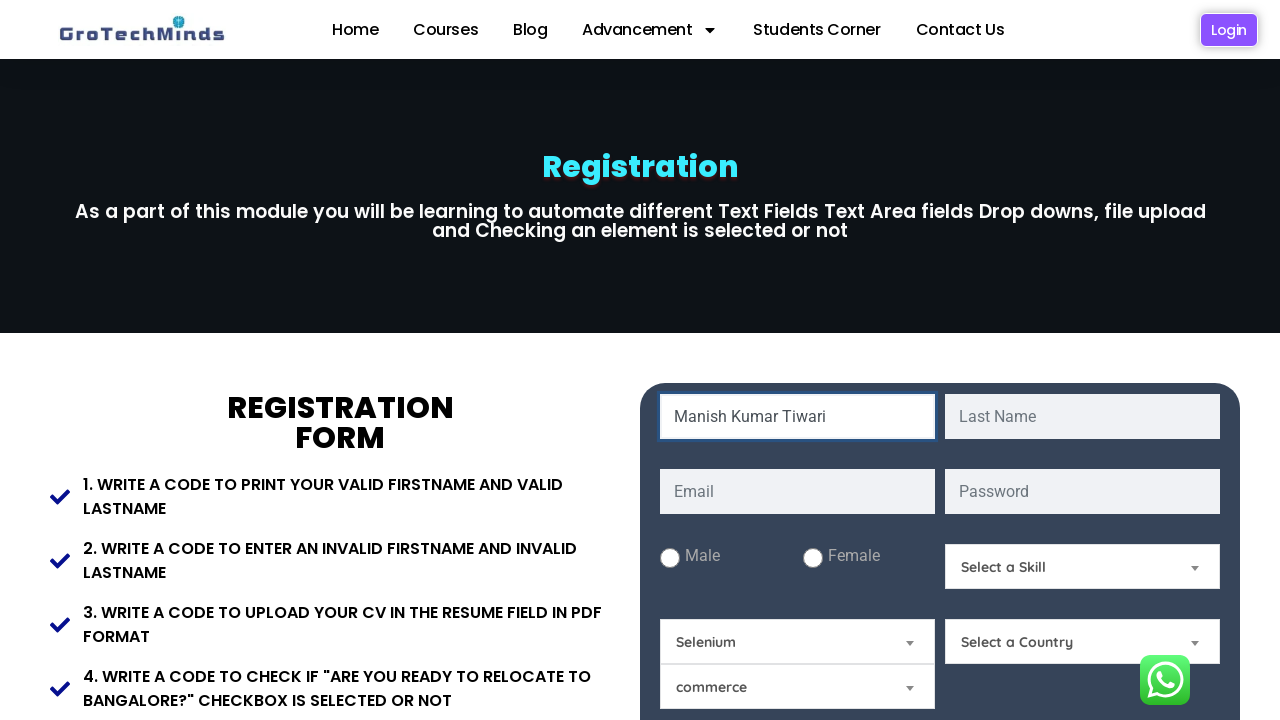

Pressed Backspace to remove character 1 of 'Tiwari' on input#fname
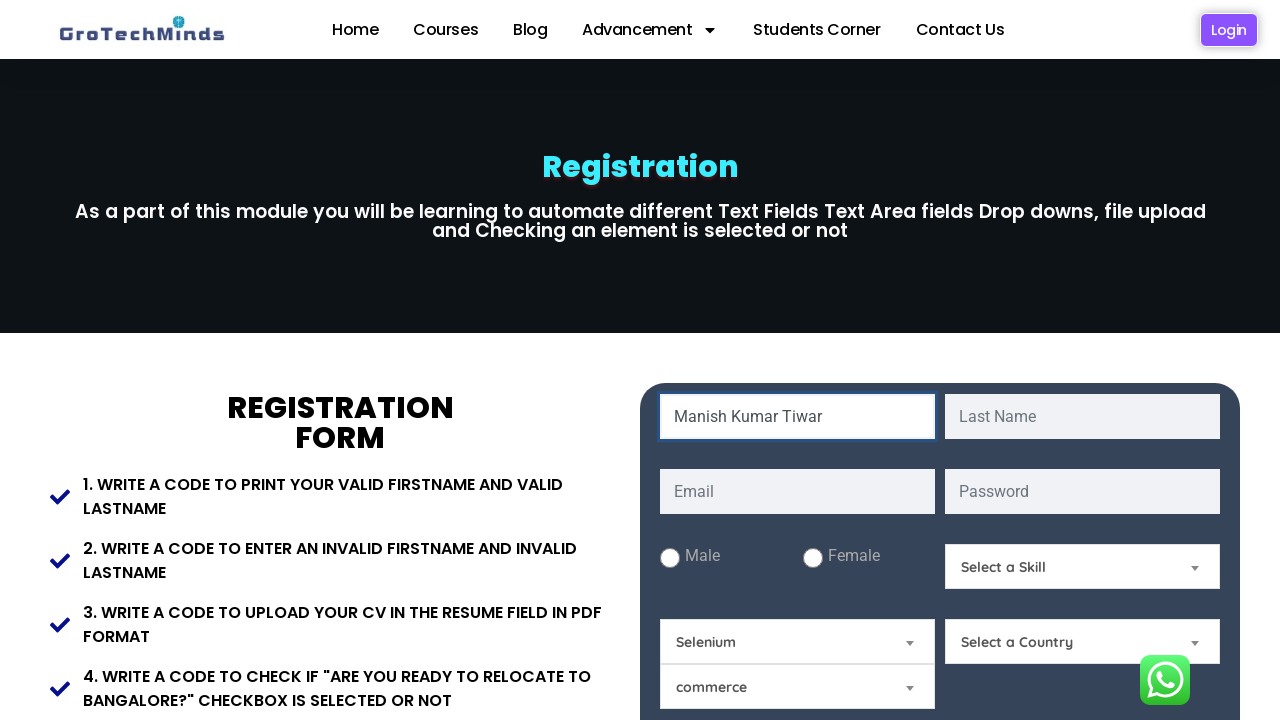

Pressed Backspace to remove character 2 of 'Tiwari' on input#fname
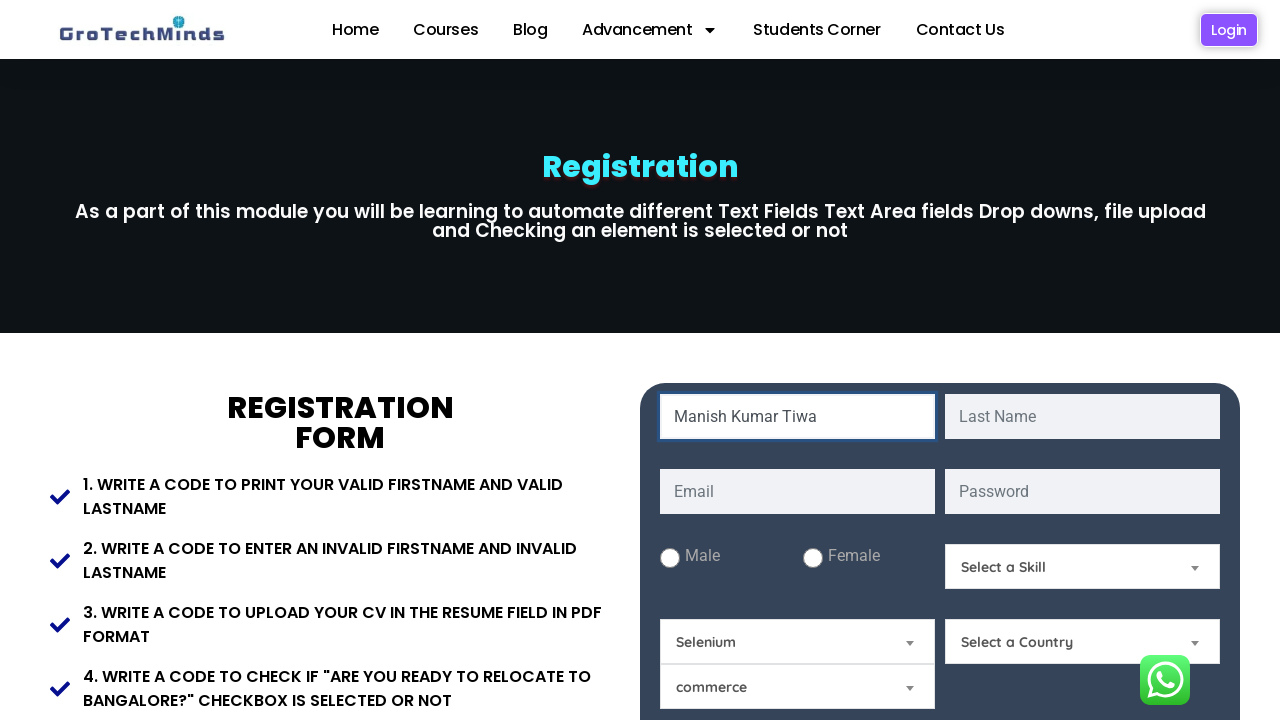

Pressed Backspace to remove character 3 of 'Tiwari' on input#fname
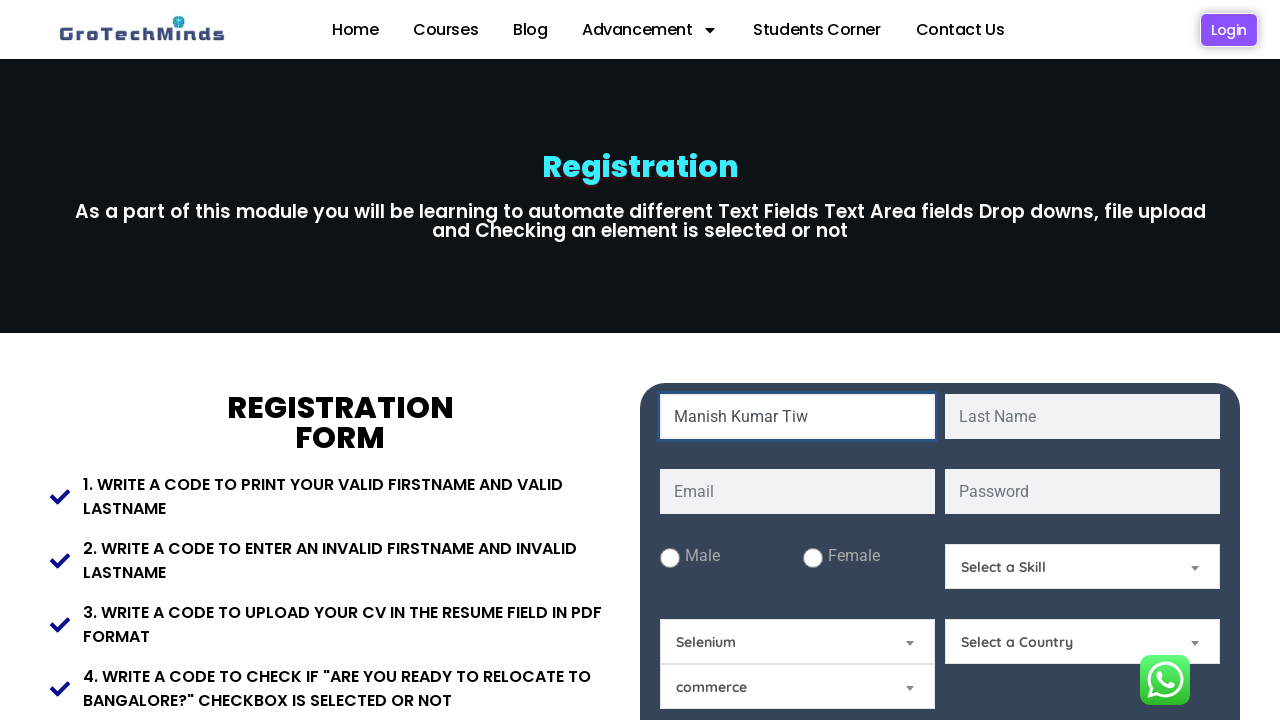

Pressed Backspace to remove character 4 of 'Tiwari' on input#fname
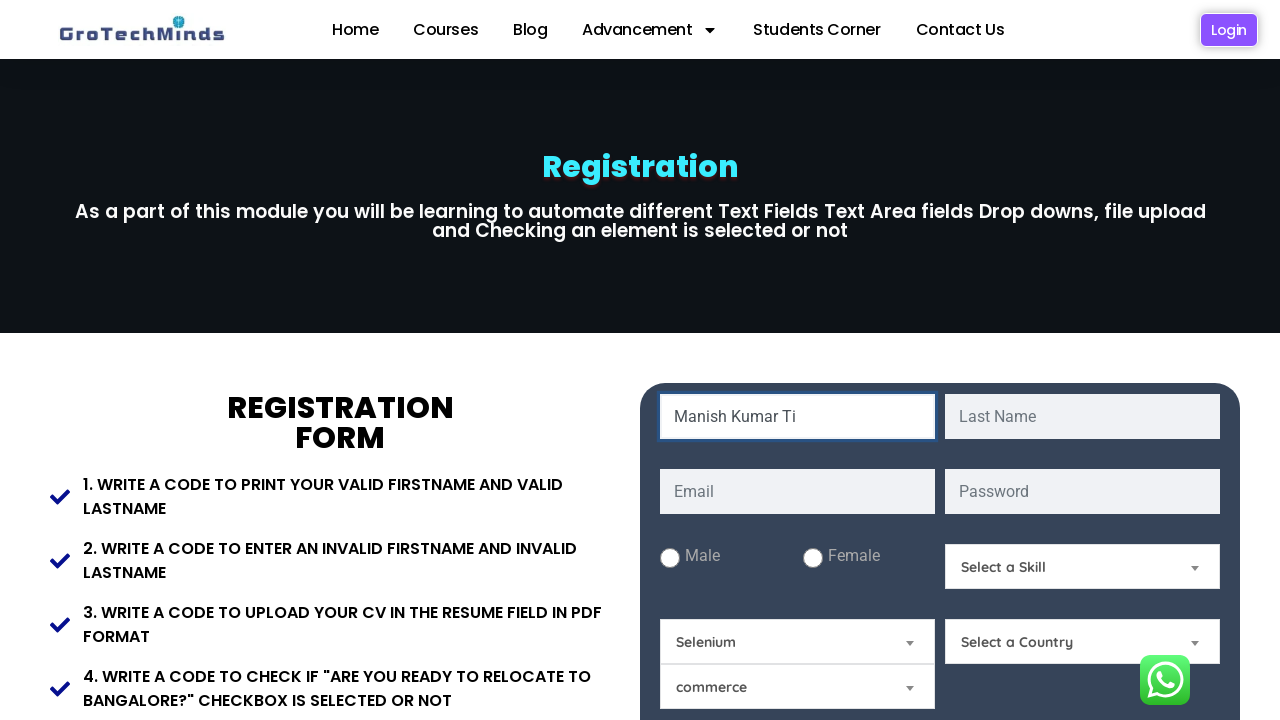

Pressed Backspace to remove character 5 of 'Tiwari' on input#fname
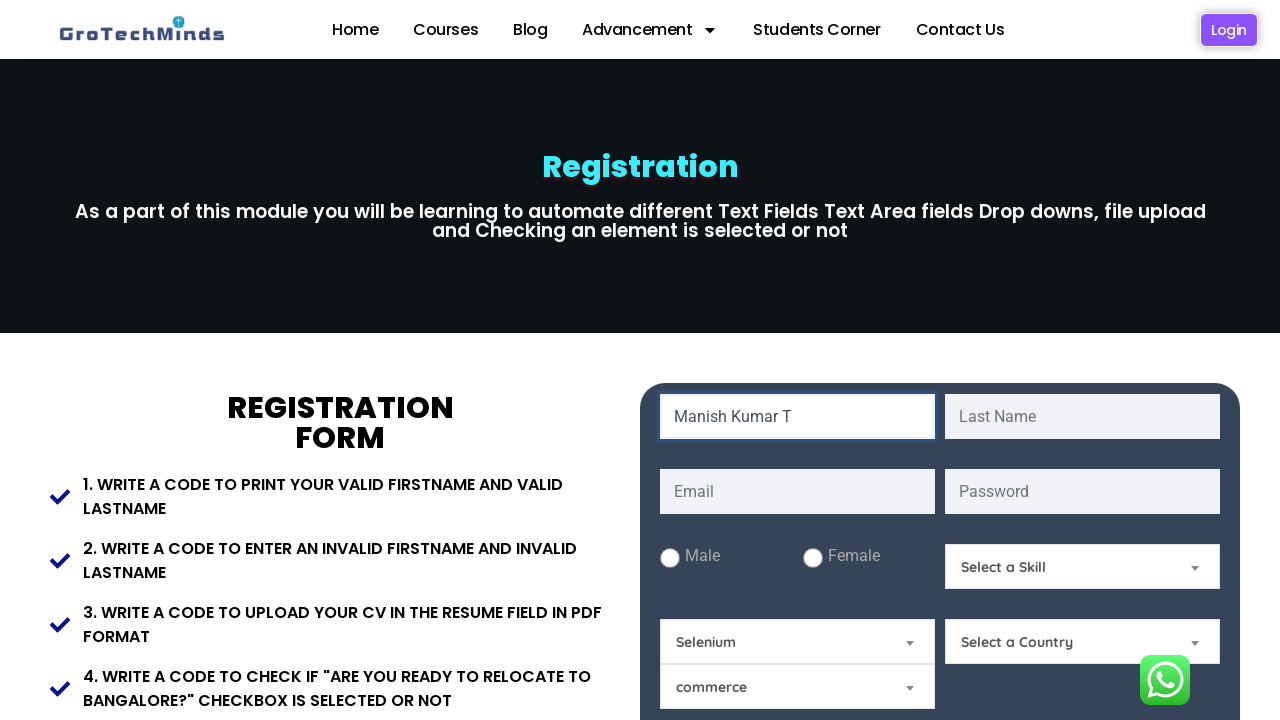

Pressed Backspace to remove character 6 of 'Tiwari' on input#fname
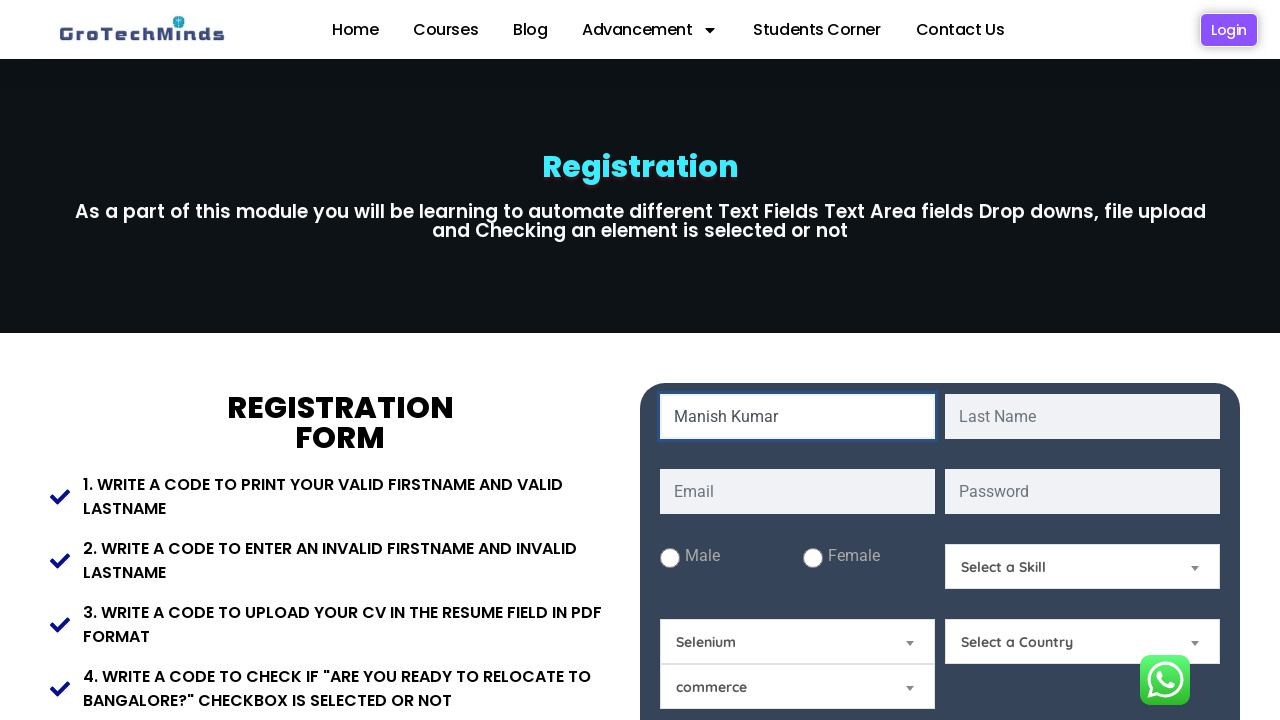

Waited 500ms to view final result after backspace operations
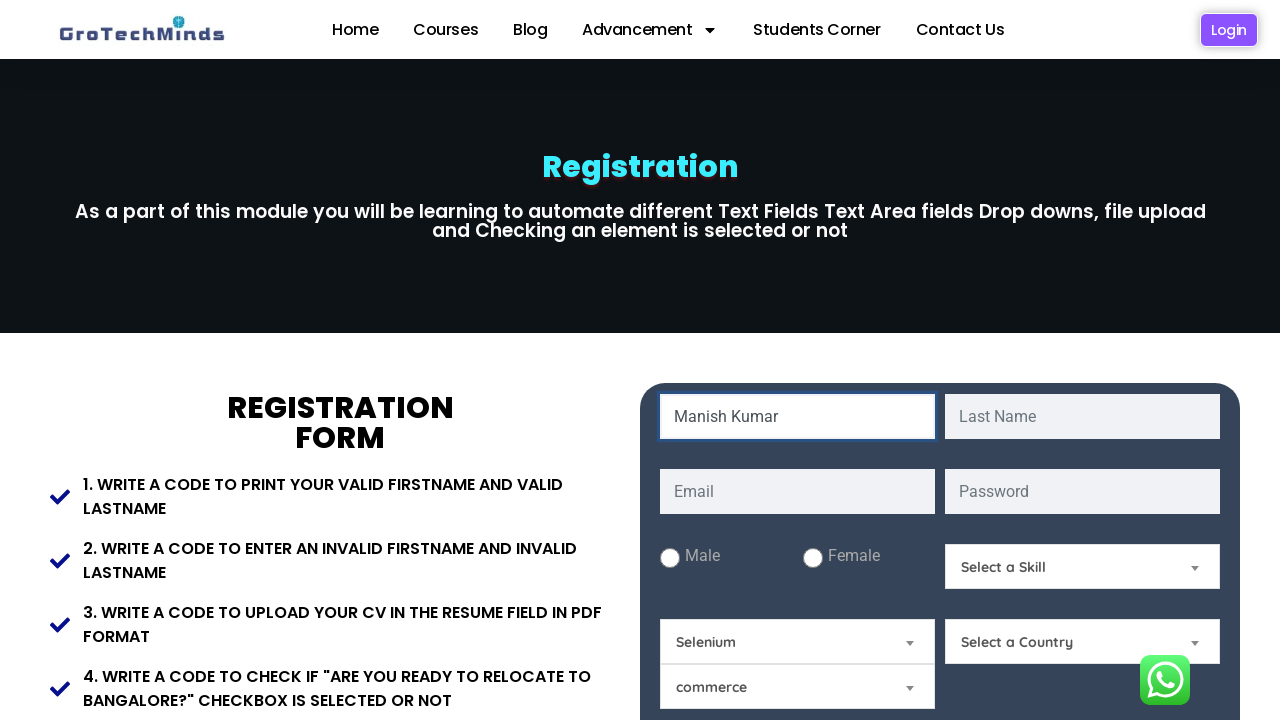

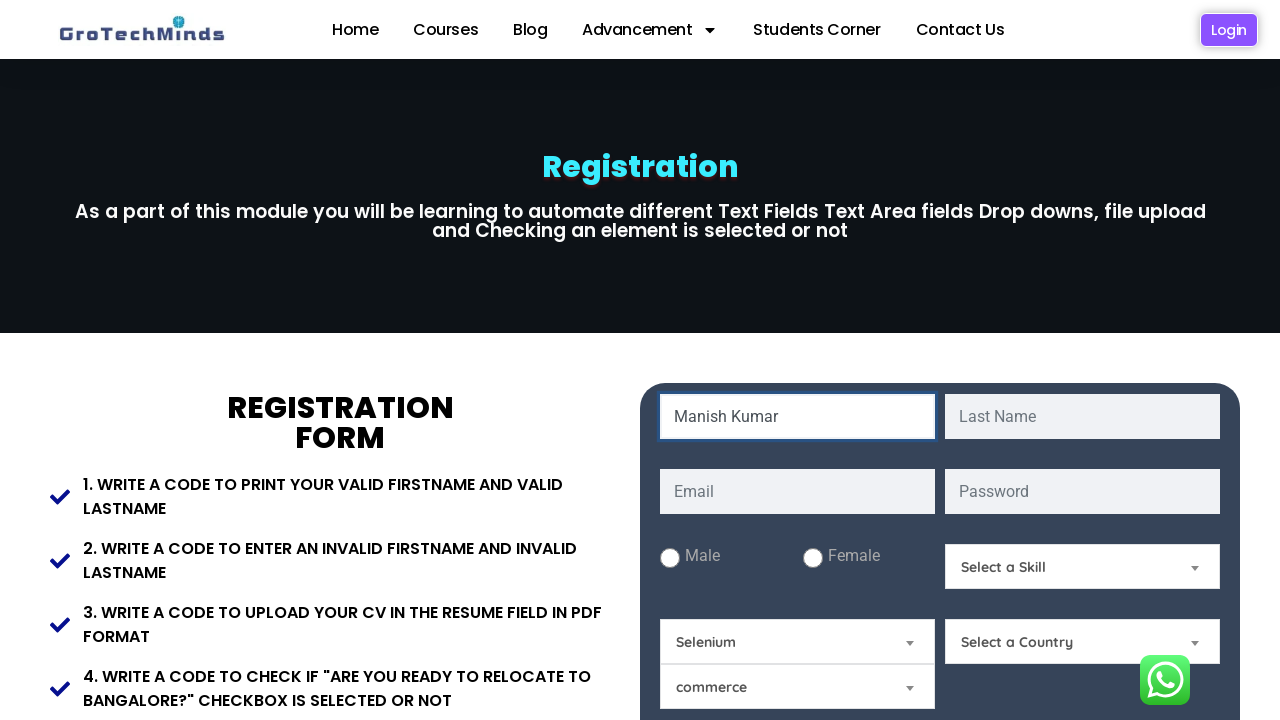